Tests tablet responsive design by setting iPad viewport and checking hero section visibility

Starting URL: https://roigpt.com

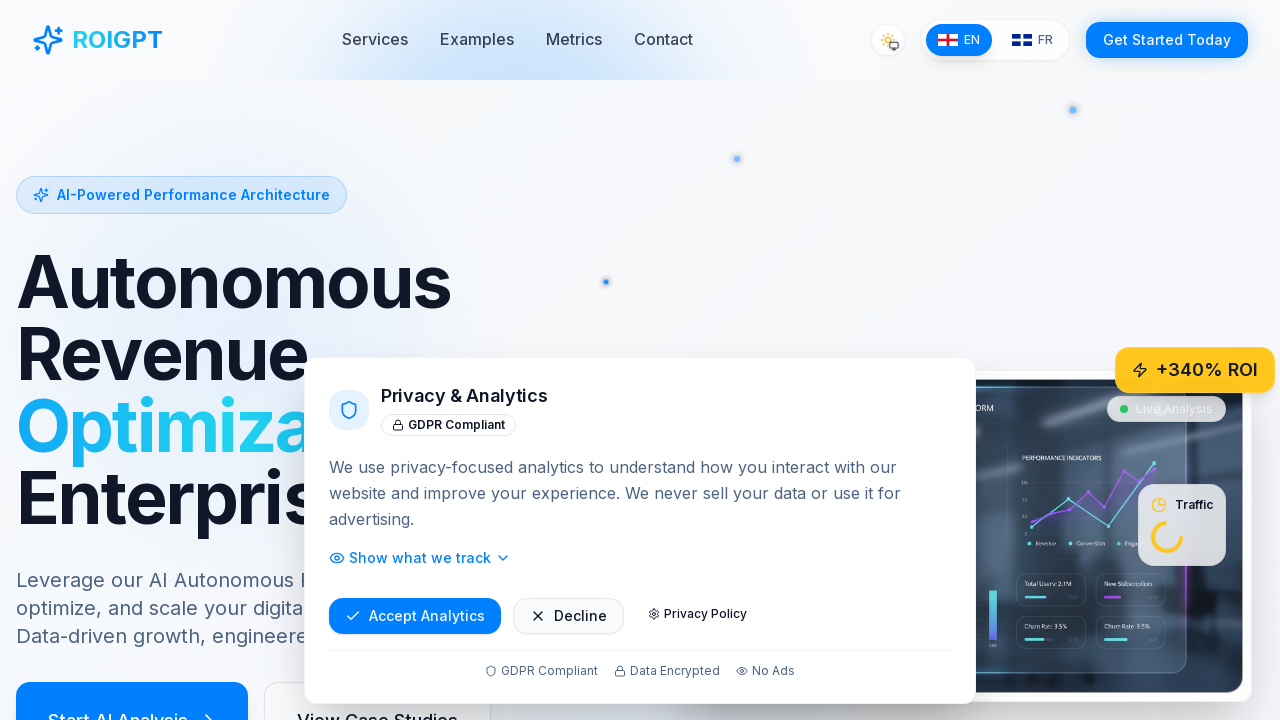

Set viewport to iPad tablet size (768x1024)
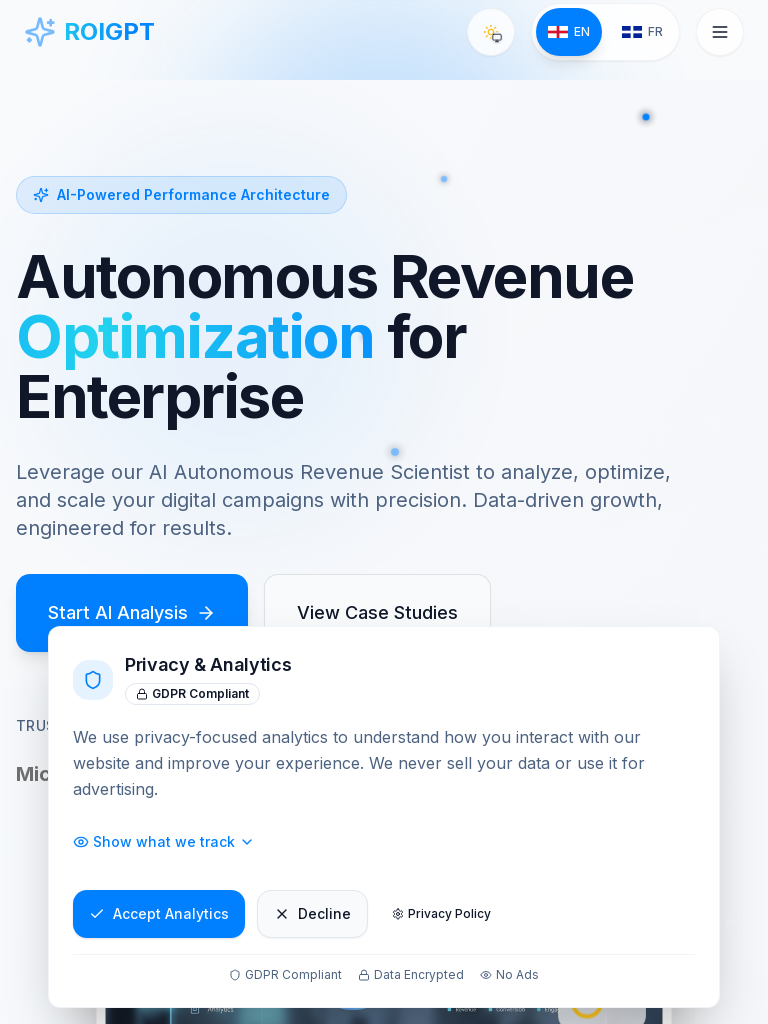

Waited for network to be idle after page load
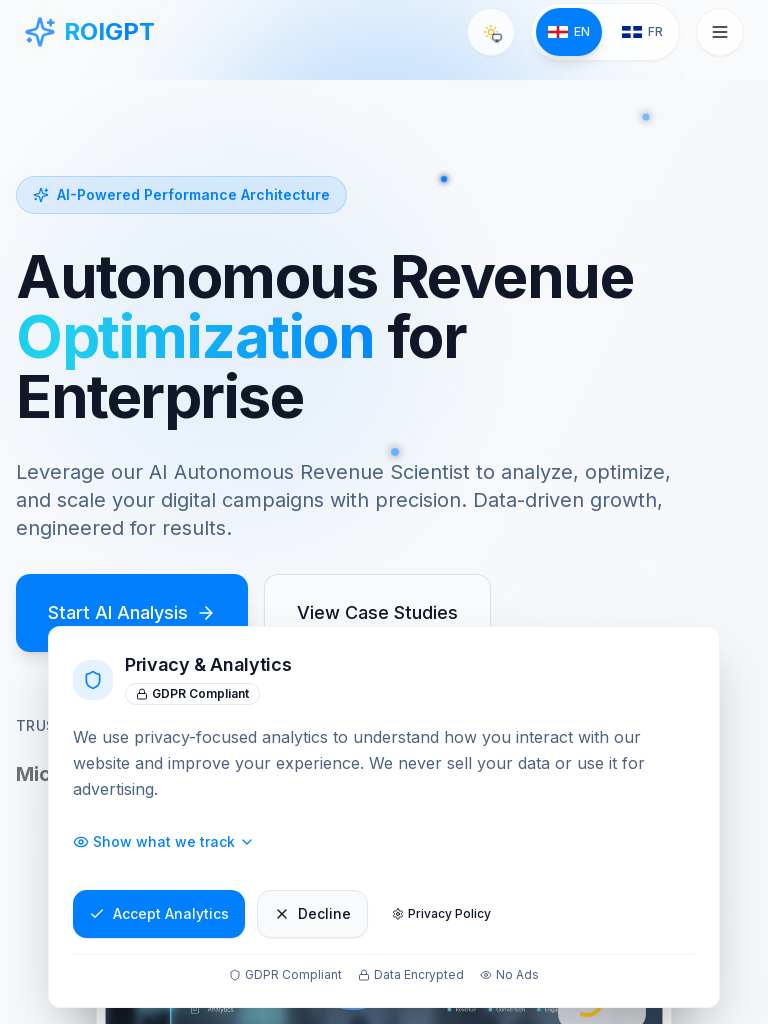

Waited 3 seconds for page rendering to complete
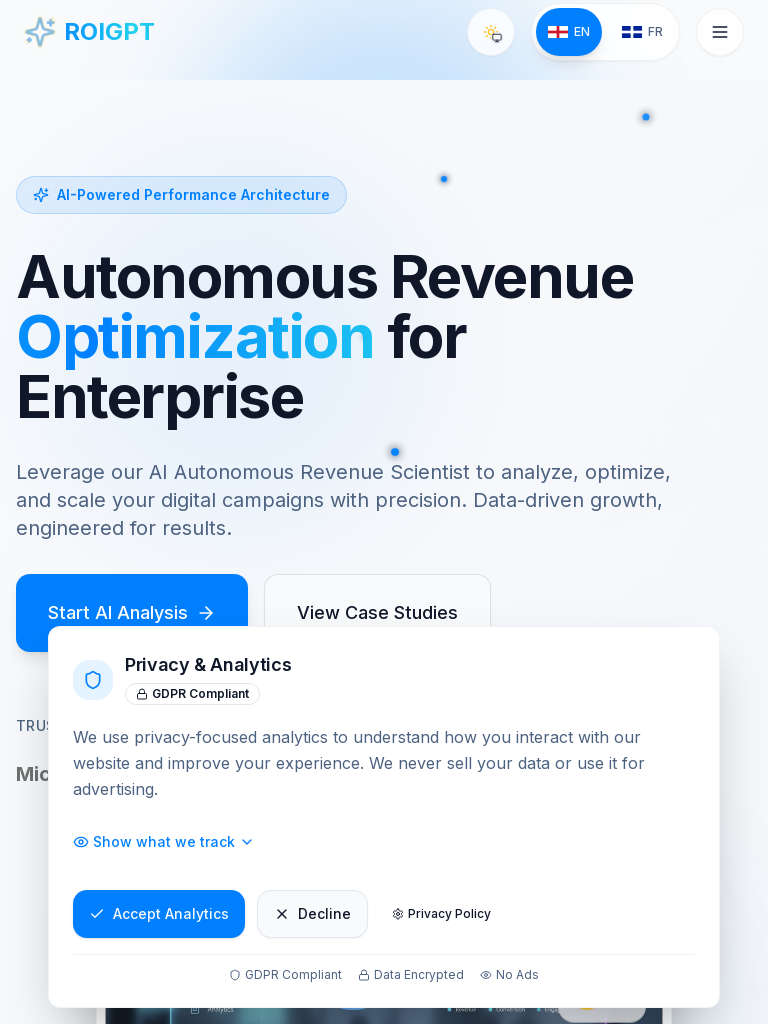

Located first section element (hero section)
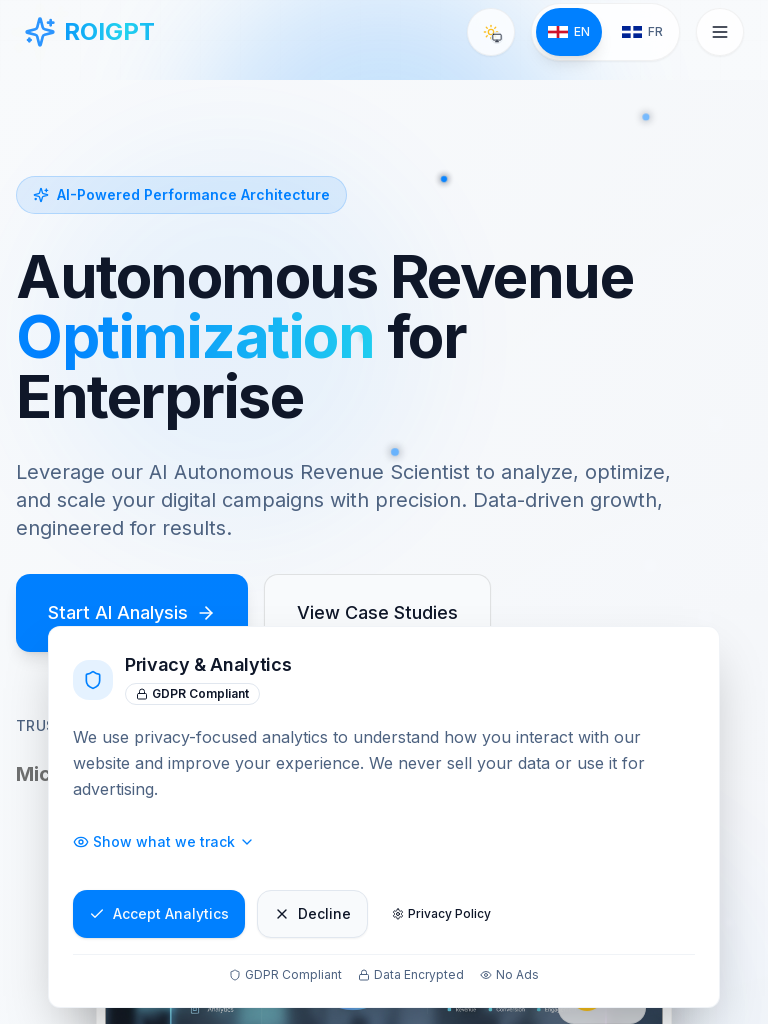

Hero section is visible on tablet viewport
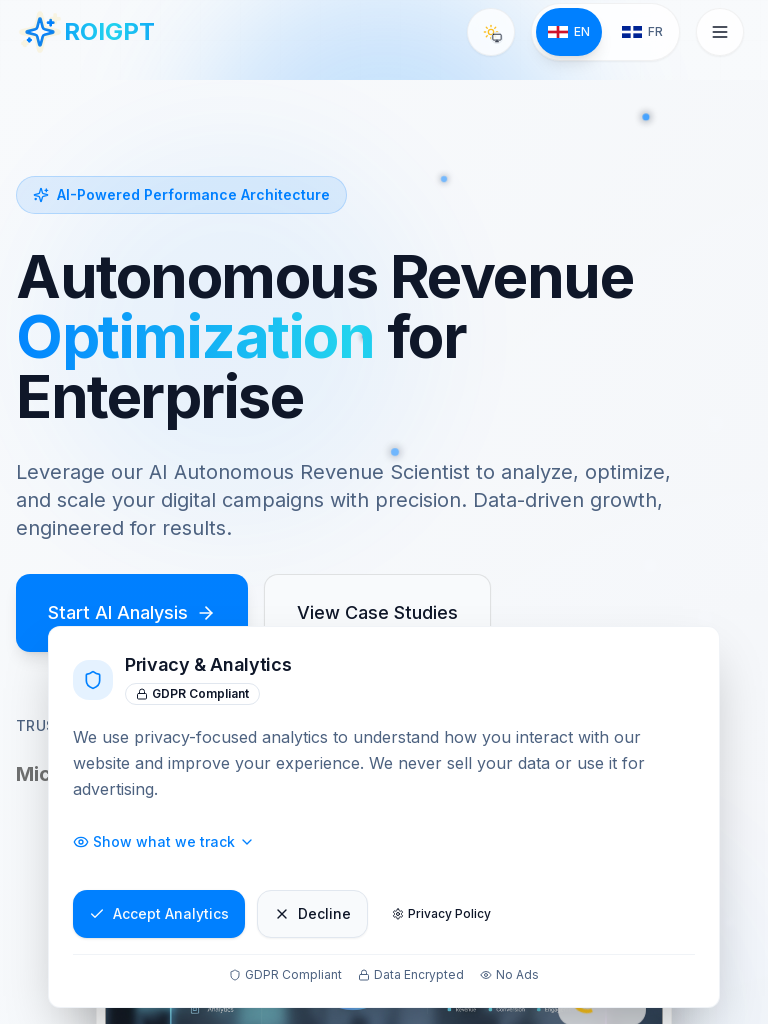

Scrolled hero section into view if needed
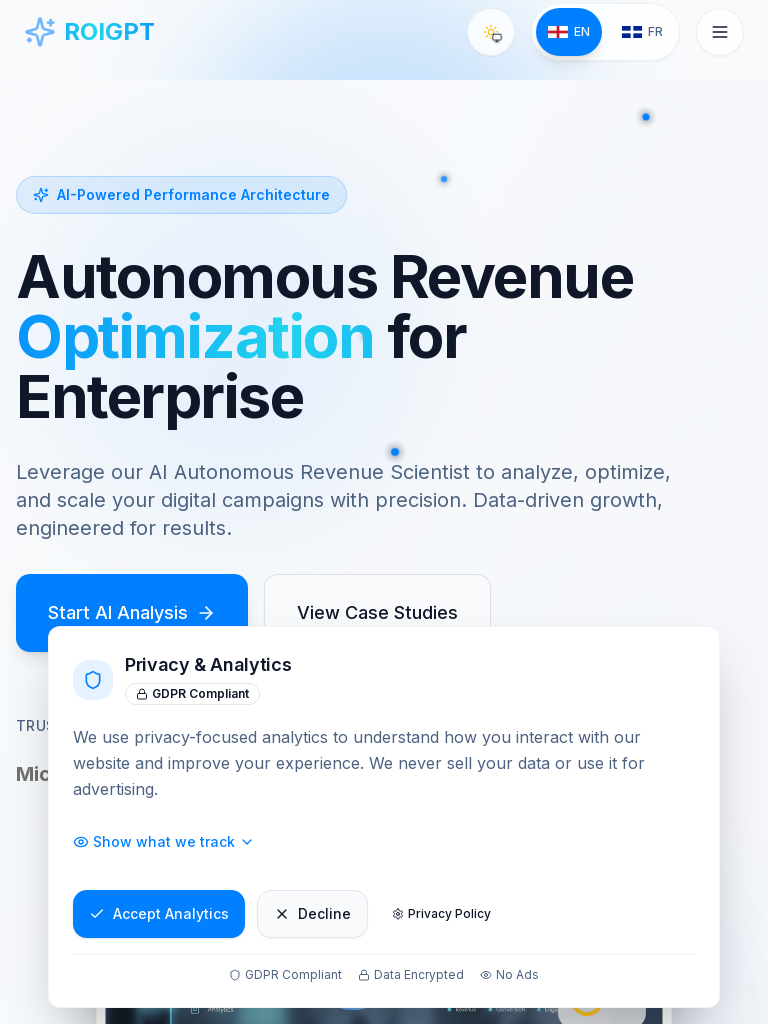

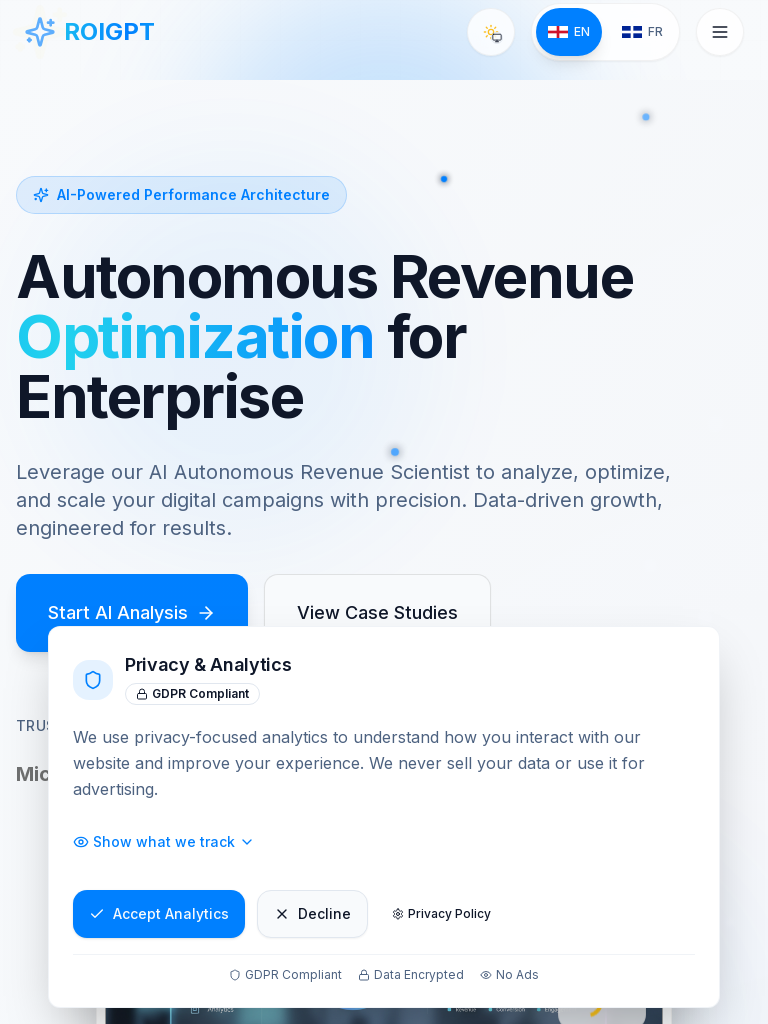